Tests dynamically loaded page elements by navigating to the dynamic loading section, clicking Start, and waiting for the hidden element to become visible.

Starting URL: https://the-internet.herokuapp.com/

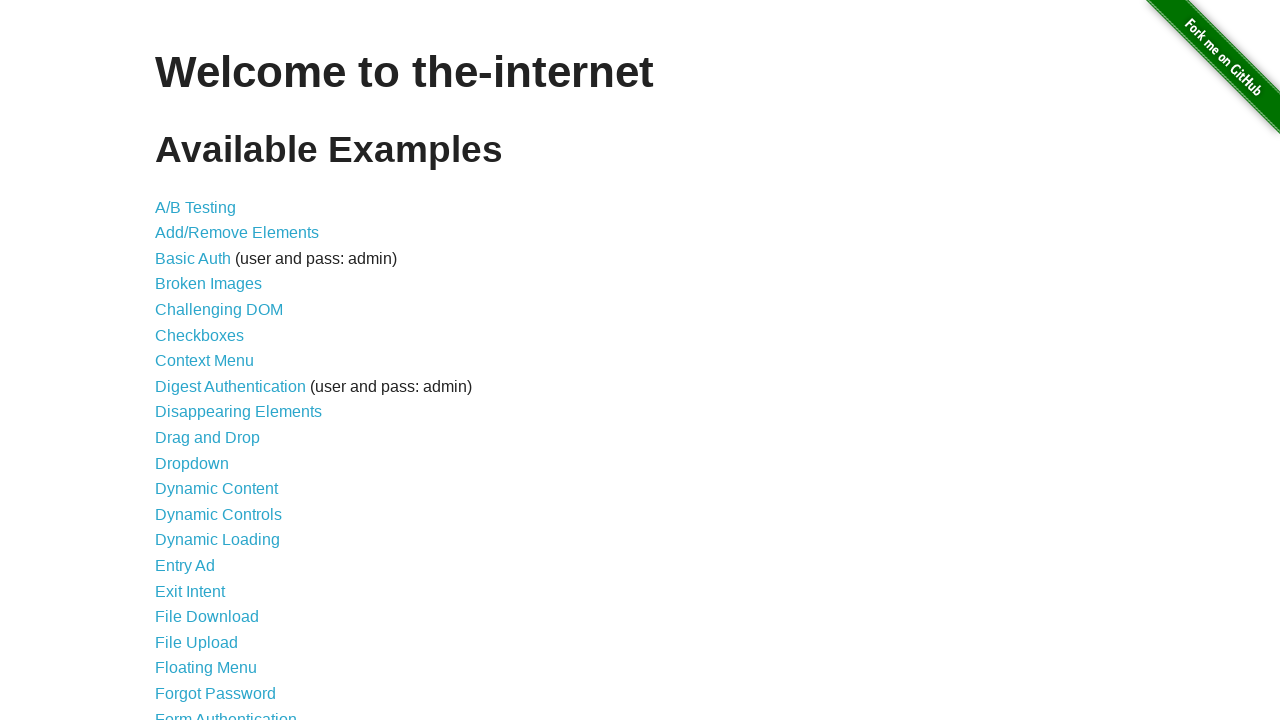

Clicked on Dynamic Loading link at (218, 540) on internal:role=link[name="Dynamic Loading"i]
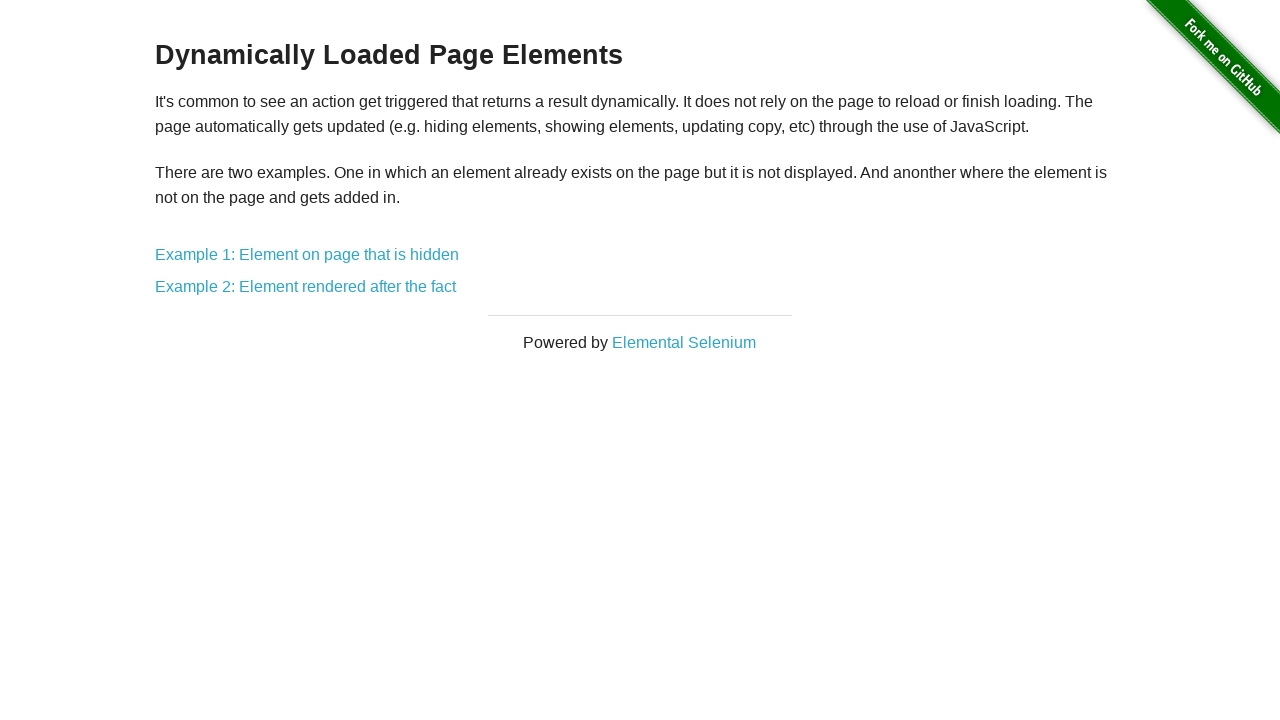

Waited for dynamically loaded page elements heading to appear
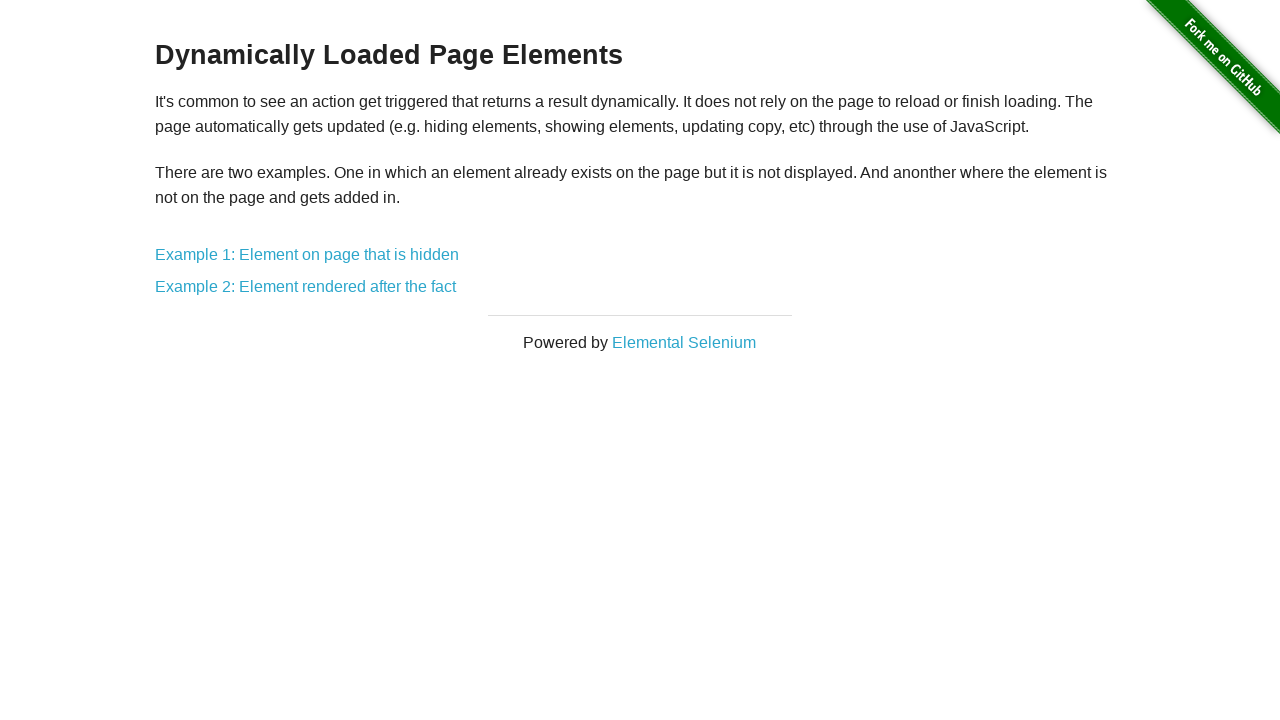

Clicked on Example 1: Element on page that is hidden link at (307, 255) on internal:role=link[name="Example 1: Element on page that is hidden"i]
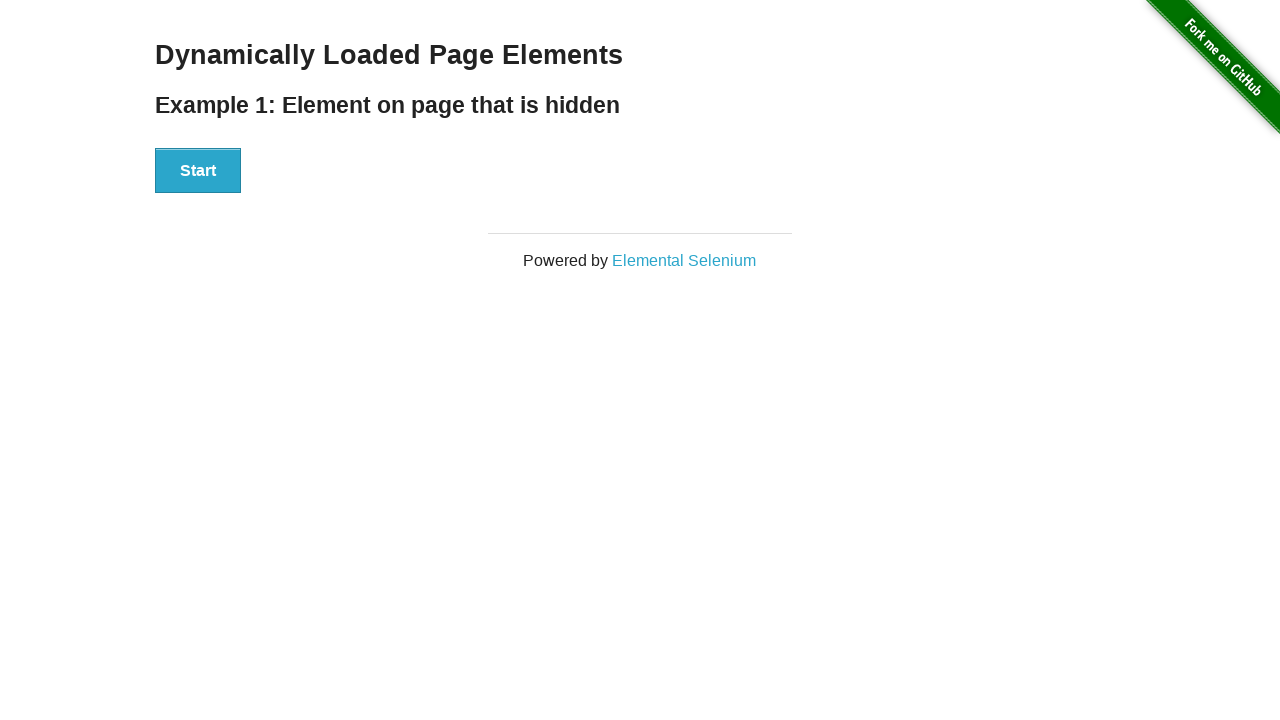

Clicked Start button to trigger dynamic loading at (198, 171) on internal:role=button[name="Start"i]
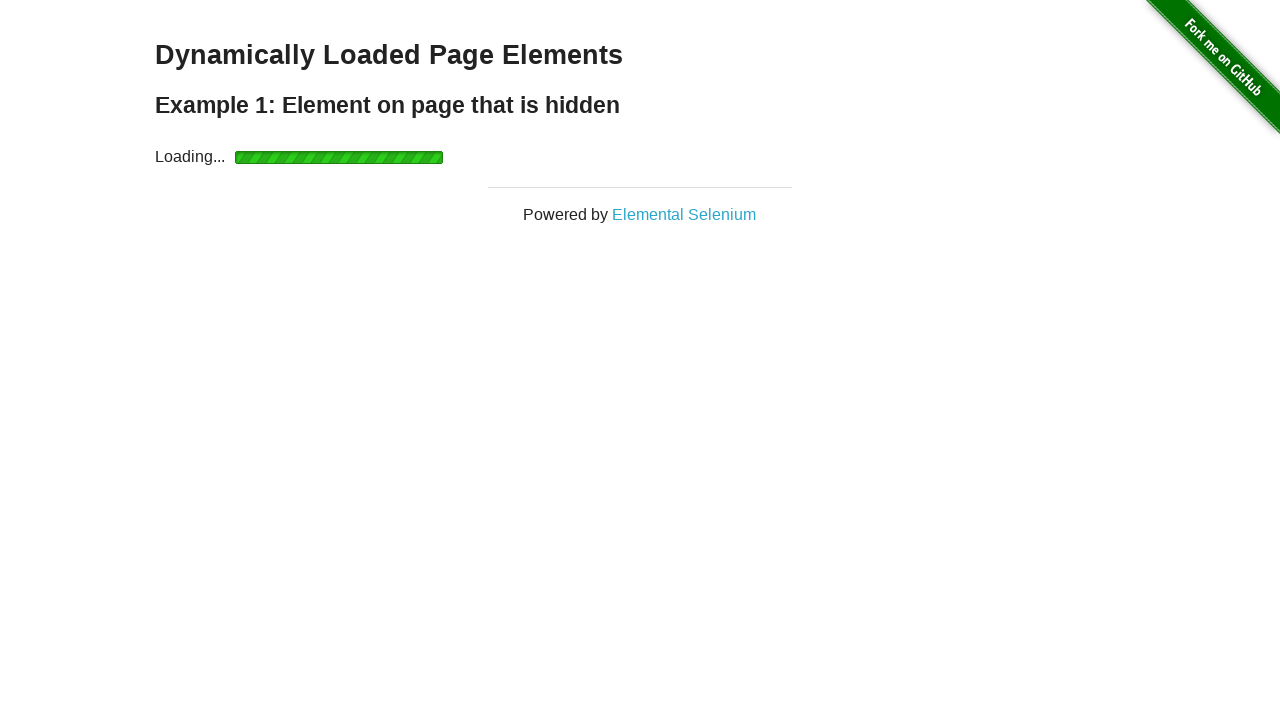

Waited for hidden element to become visible
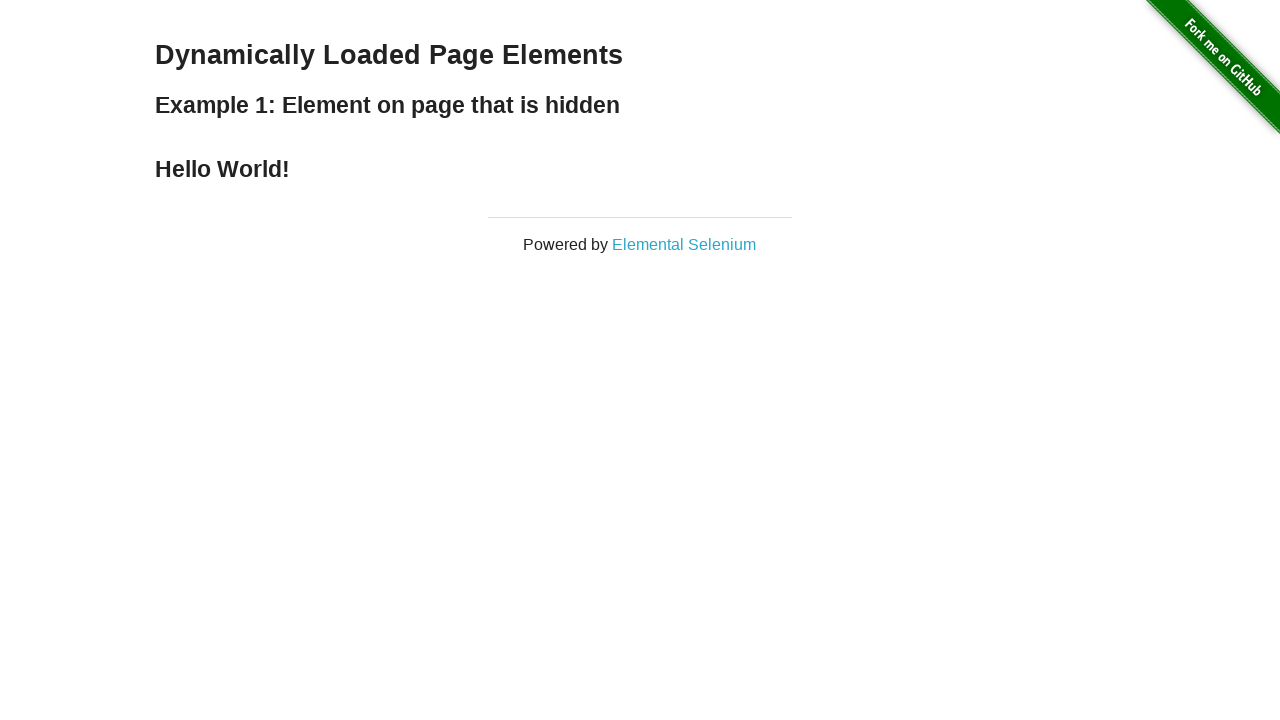

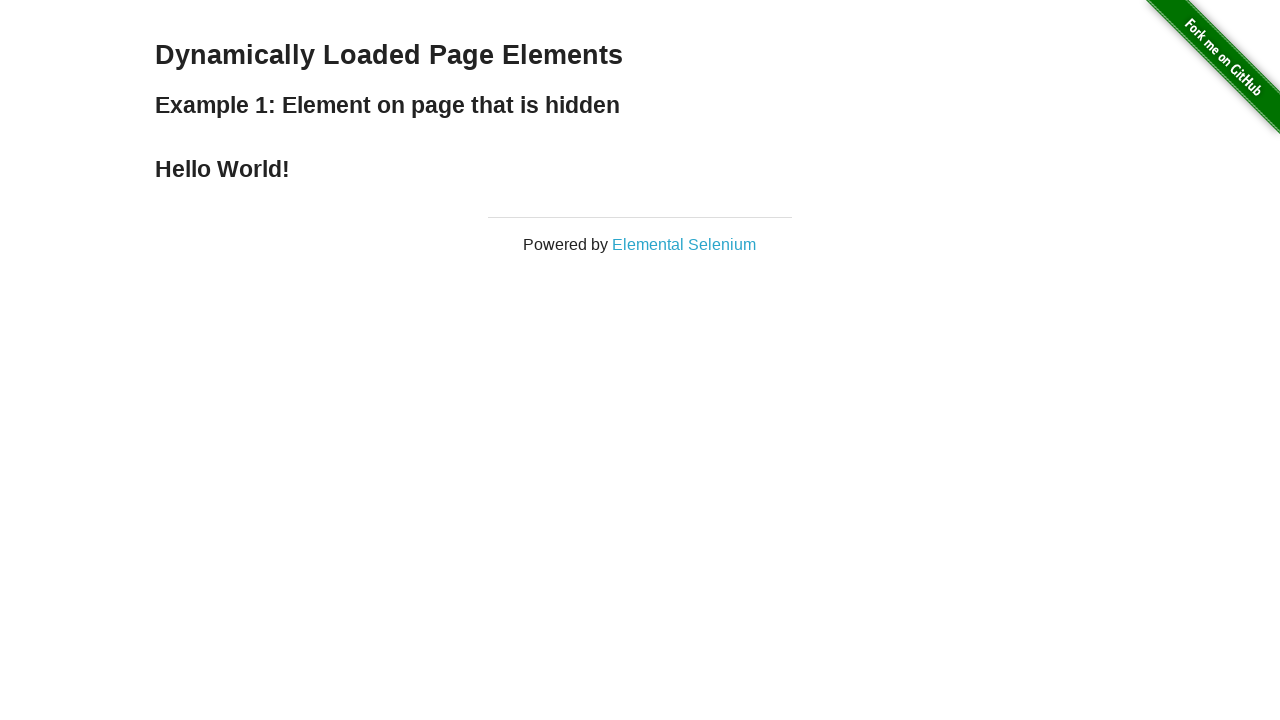